Tests that edits are saved when the edit field loses focus (blur event)

Starting URL: https://demo.playwright.dev/todomvc

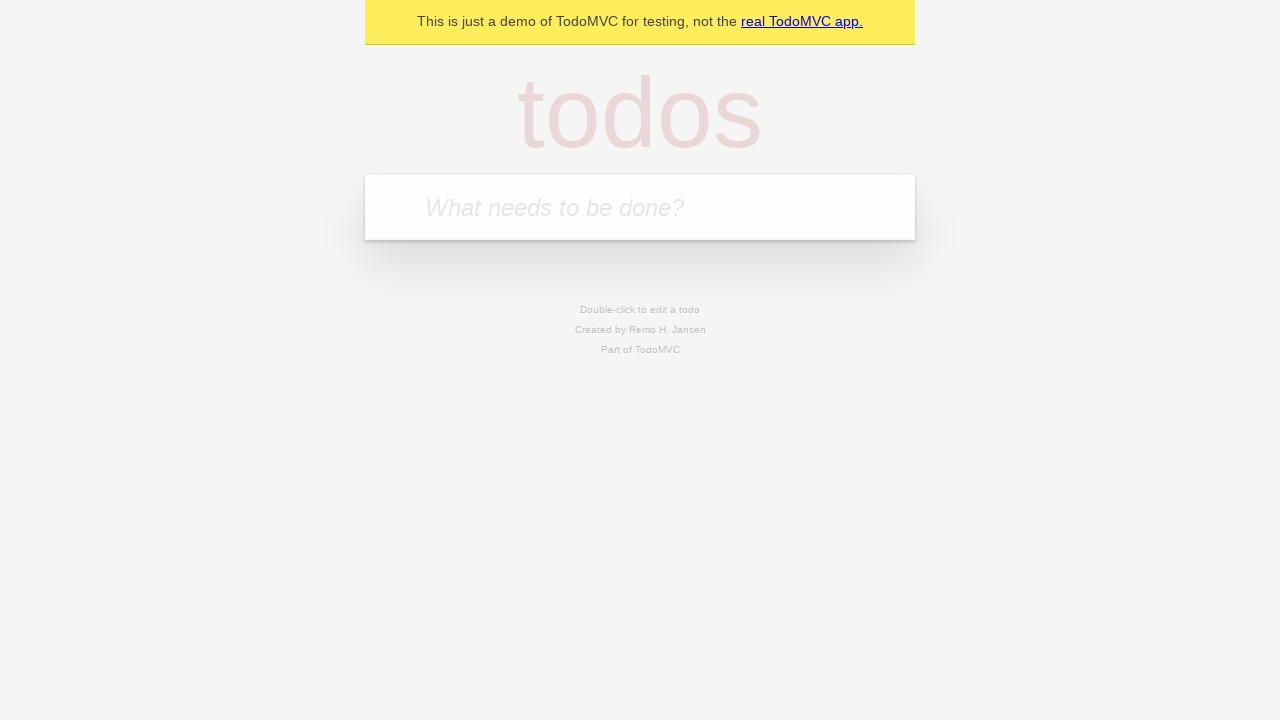

Filled new todo field with 'buy some cheese' on internal:attr=[placeholder="What needs to be done?"i]
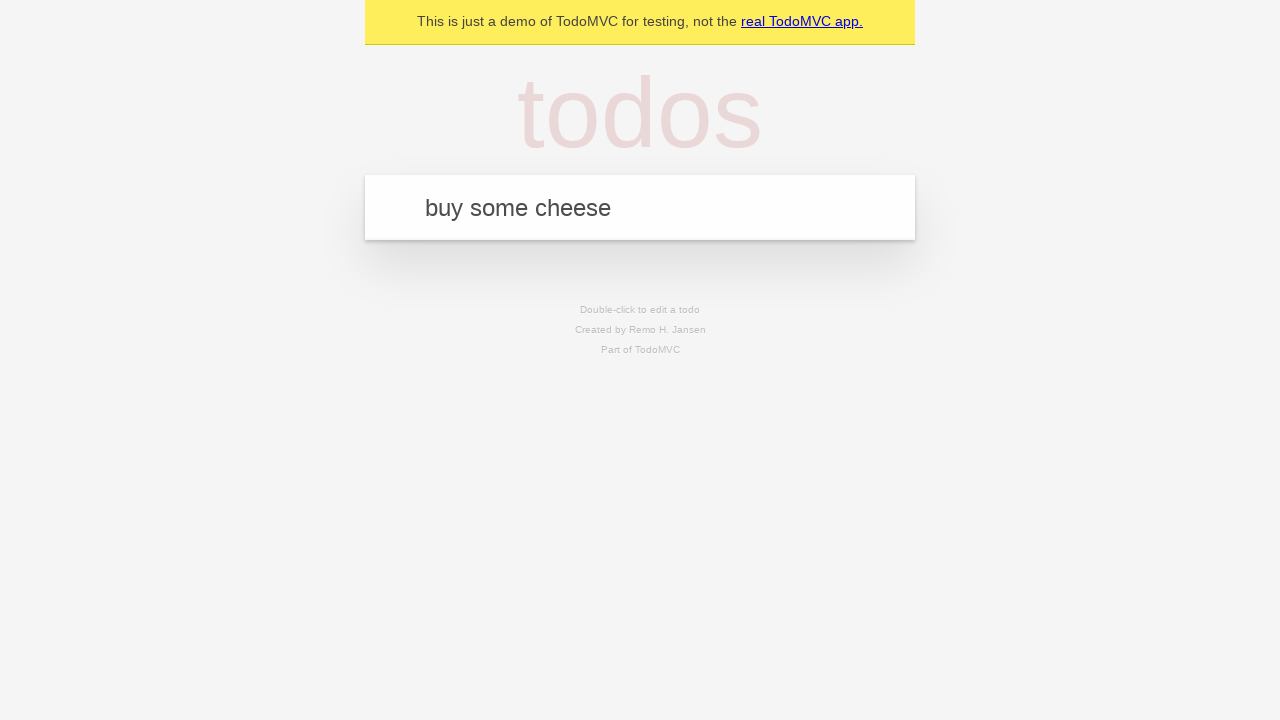

Pressed Enter to create todo 'buy some cheese' on internal:attr=[placeholder="What needs to be done?"i]
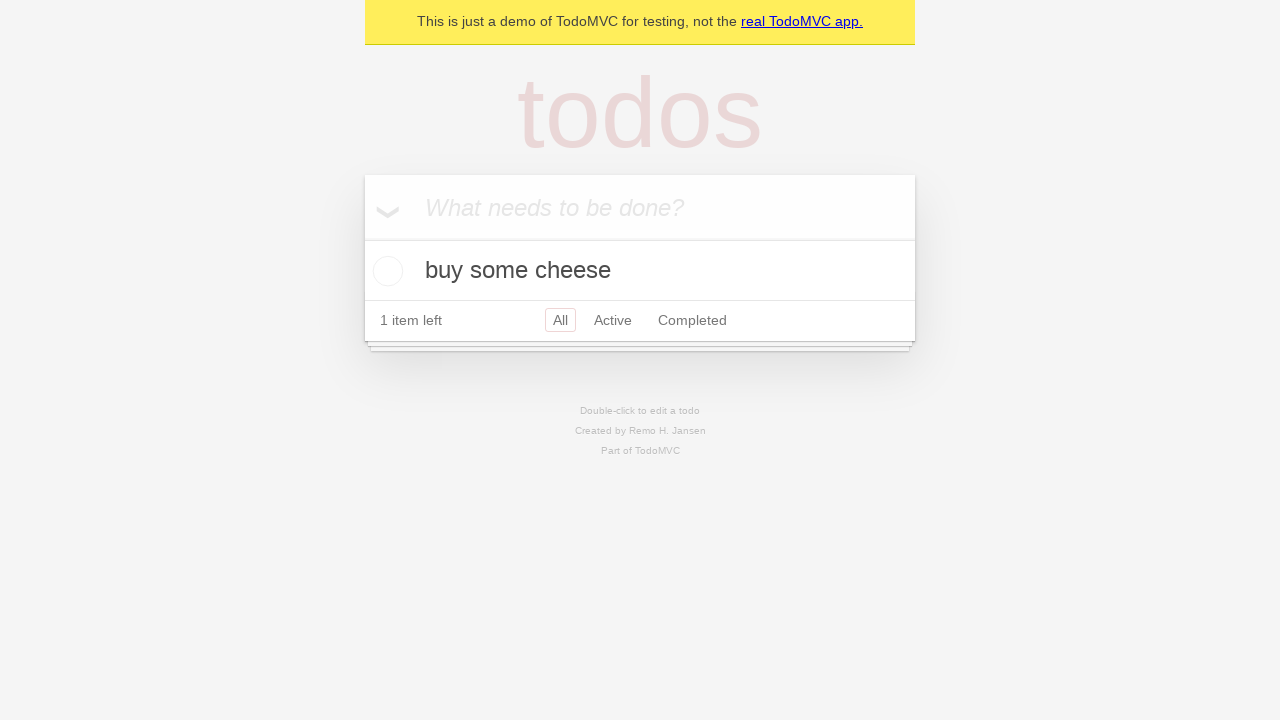

Filled new todo field with 'feed the cat' on internal:attr=[placeholder="What needs to be done?"i]
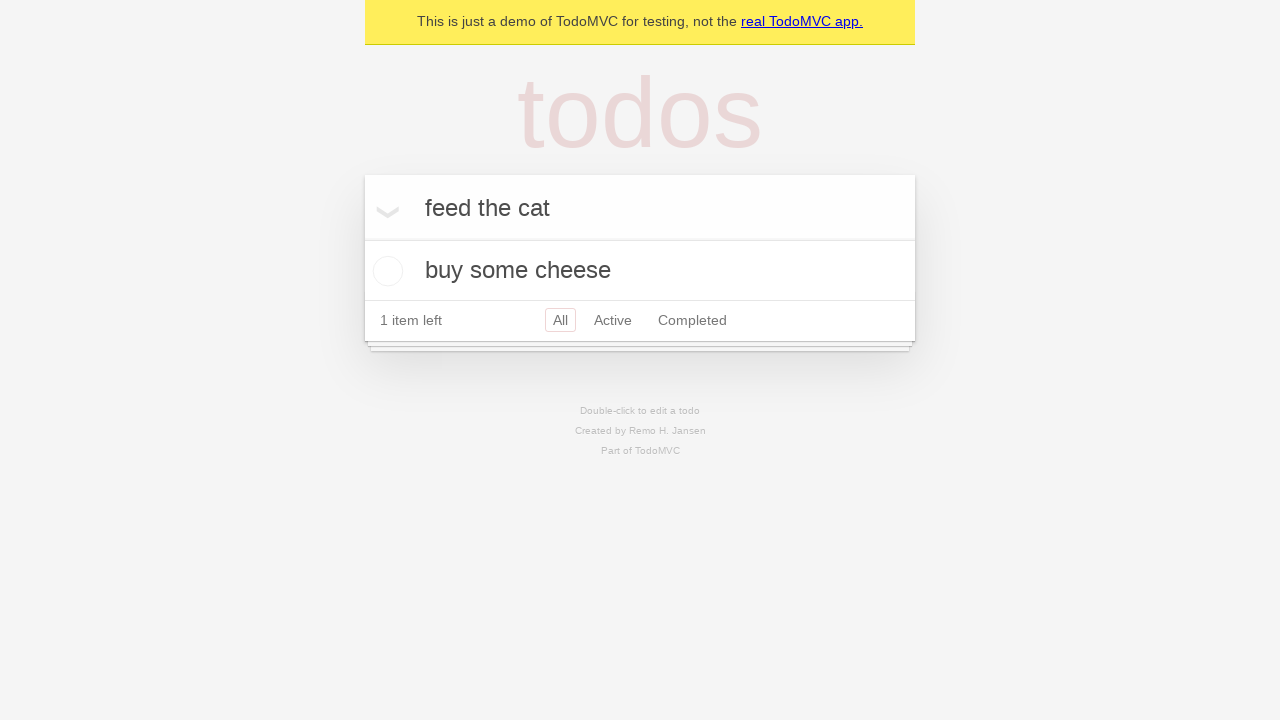

Pressed Enter to create todo 'feed the cat' on internal:attr=[placeholder="What needs to be done?"i]
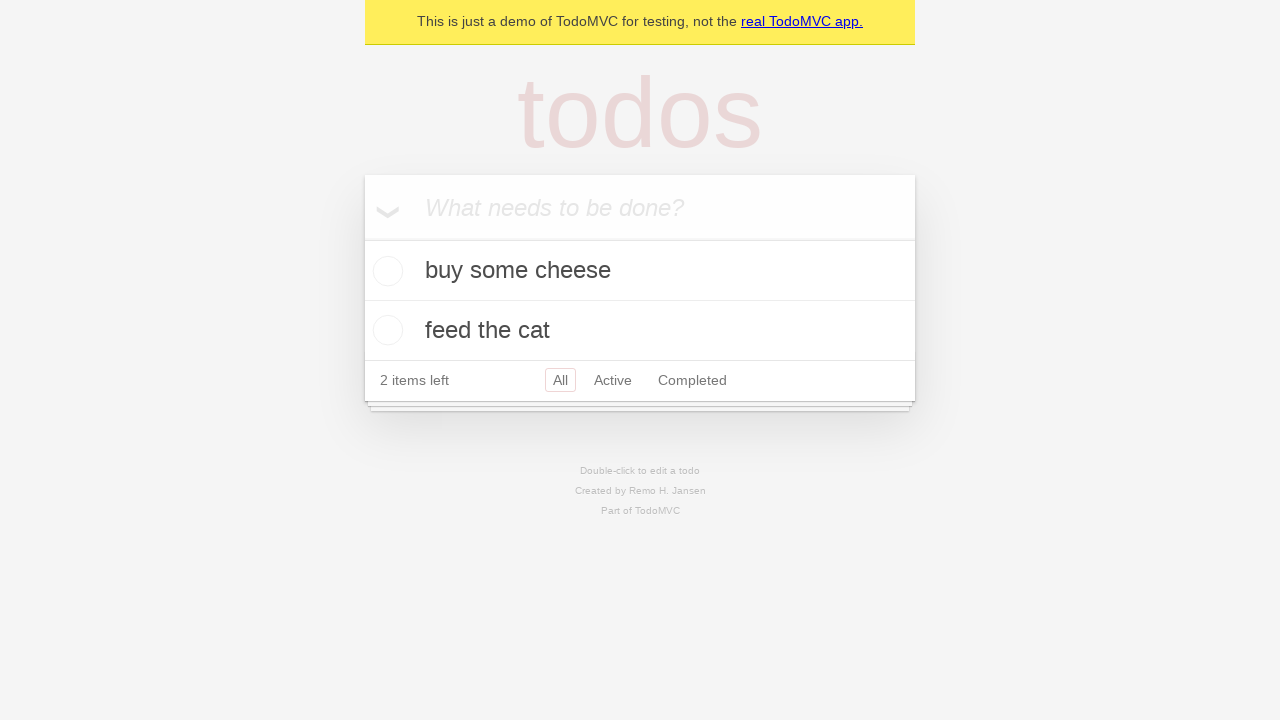

Filled new todo field with 'book a doctors appointment' on internal:attr=[placeholder="What needs to be done?"i]
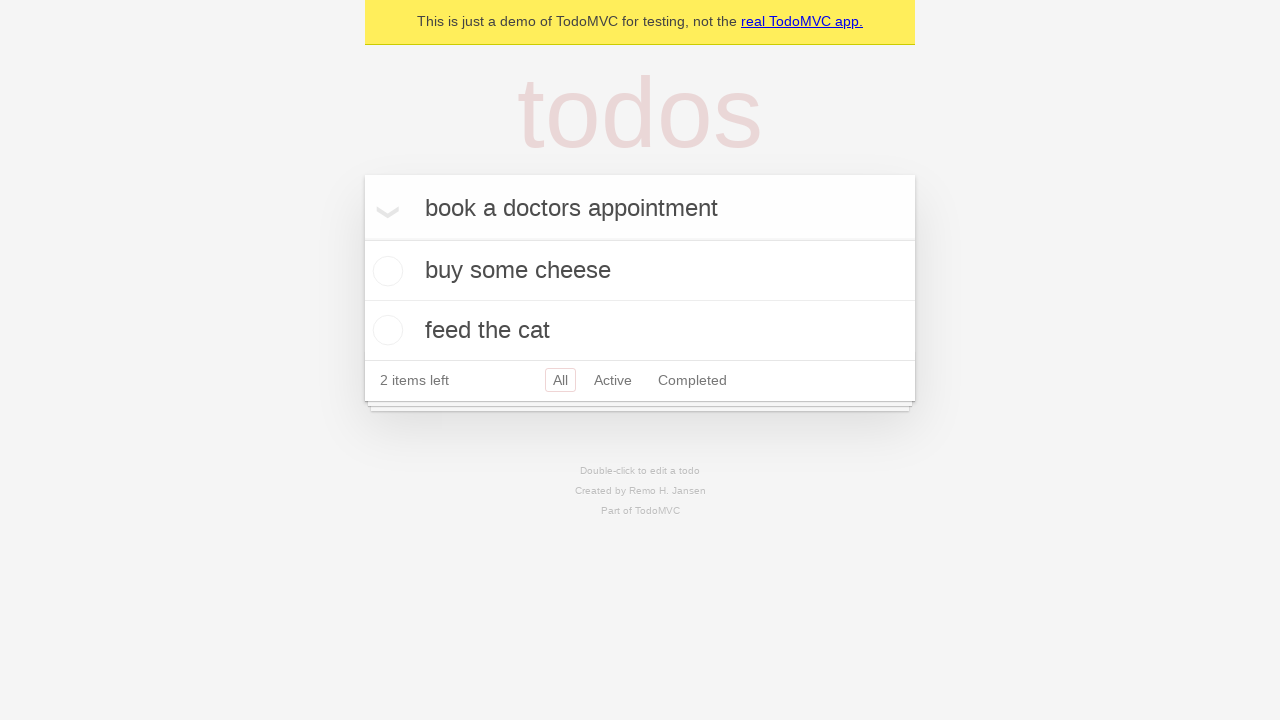

Pressed Enter to create todo 'book a doctors appointment' on internal:attr=[placeholder="What needs to be done?"i]
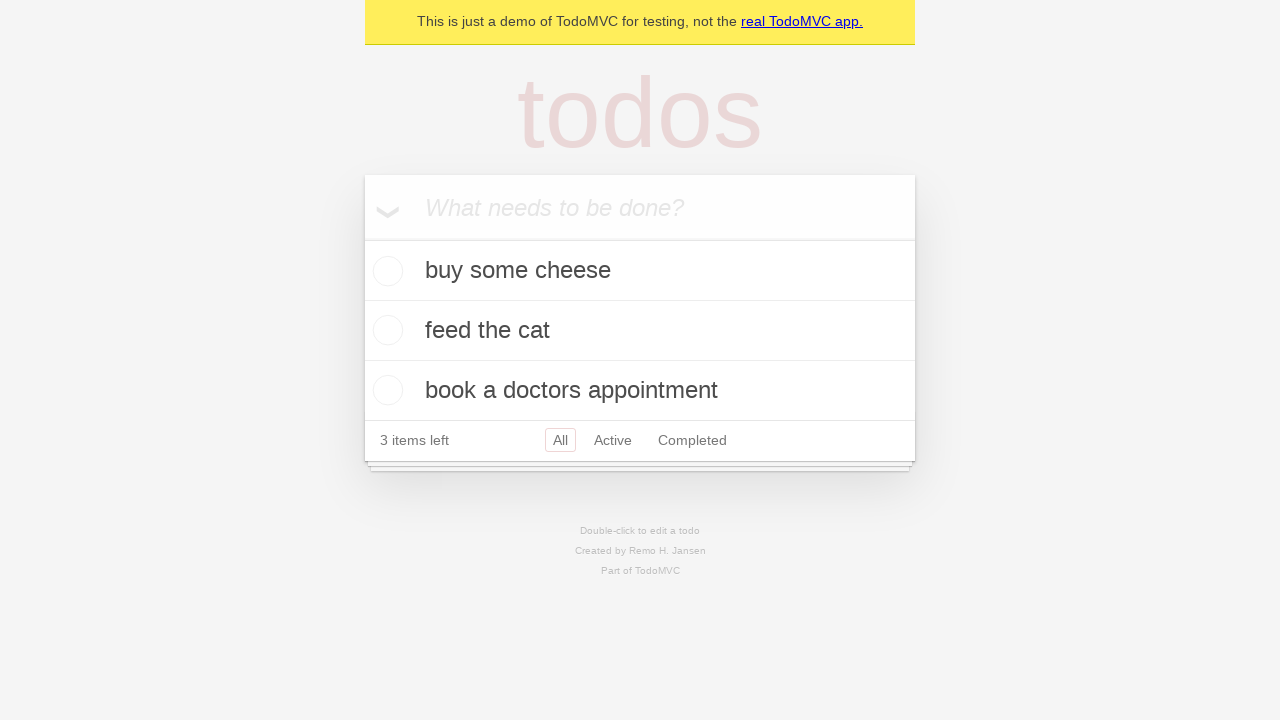

Double-clicked the second todo item to enter edit mode at (640, 331) on internal:testid=[data-testid="todo-item"s] >> nth=1
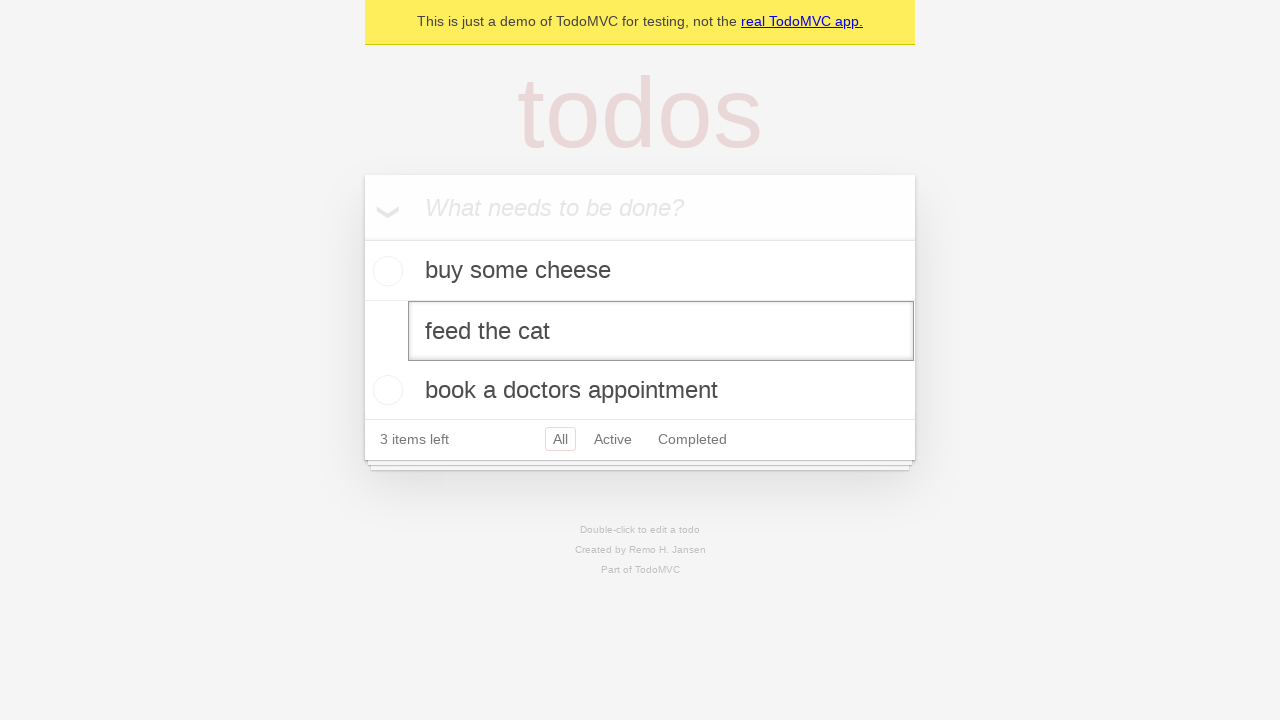

Filled edit field with new text 'buy some sausages' on internal:testid=[data-testid="todo-item"s] >> nth=1 >> internal:role=textbox[nam
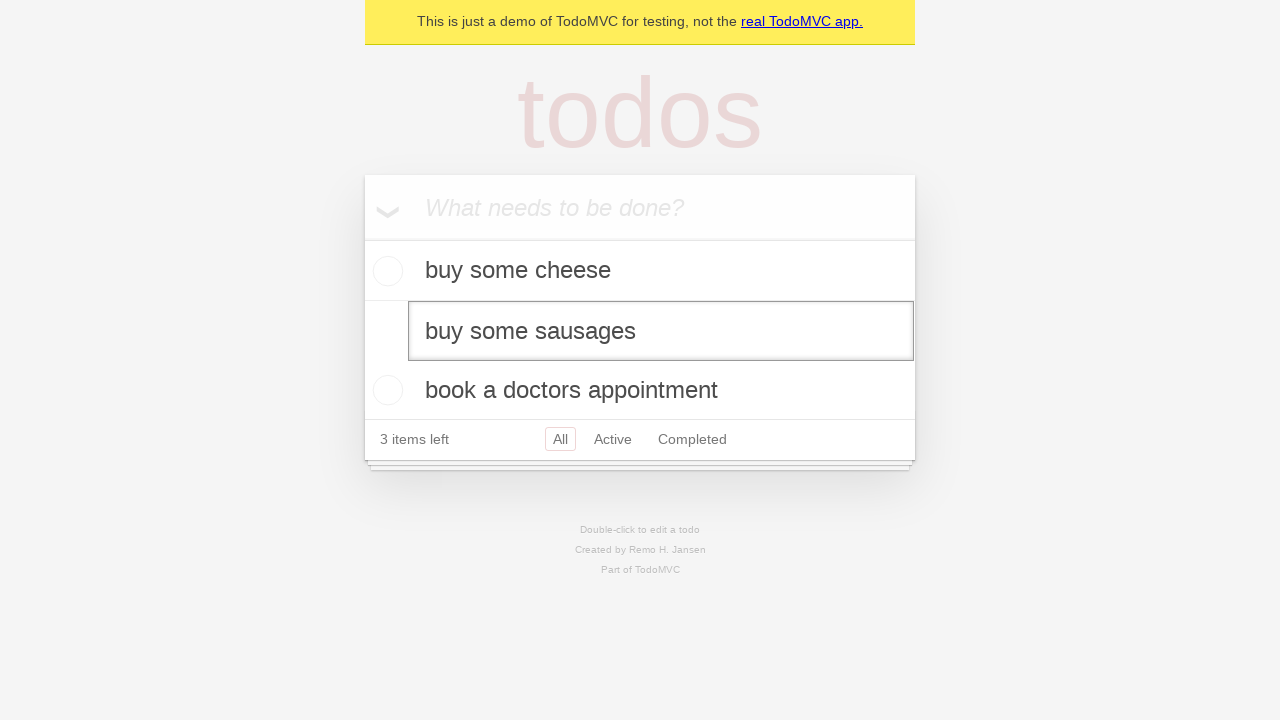

Dispatched blur event to save edit changes
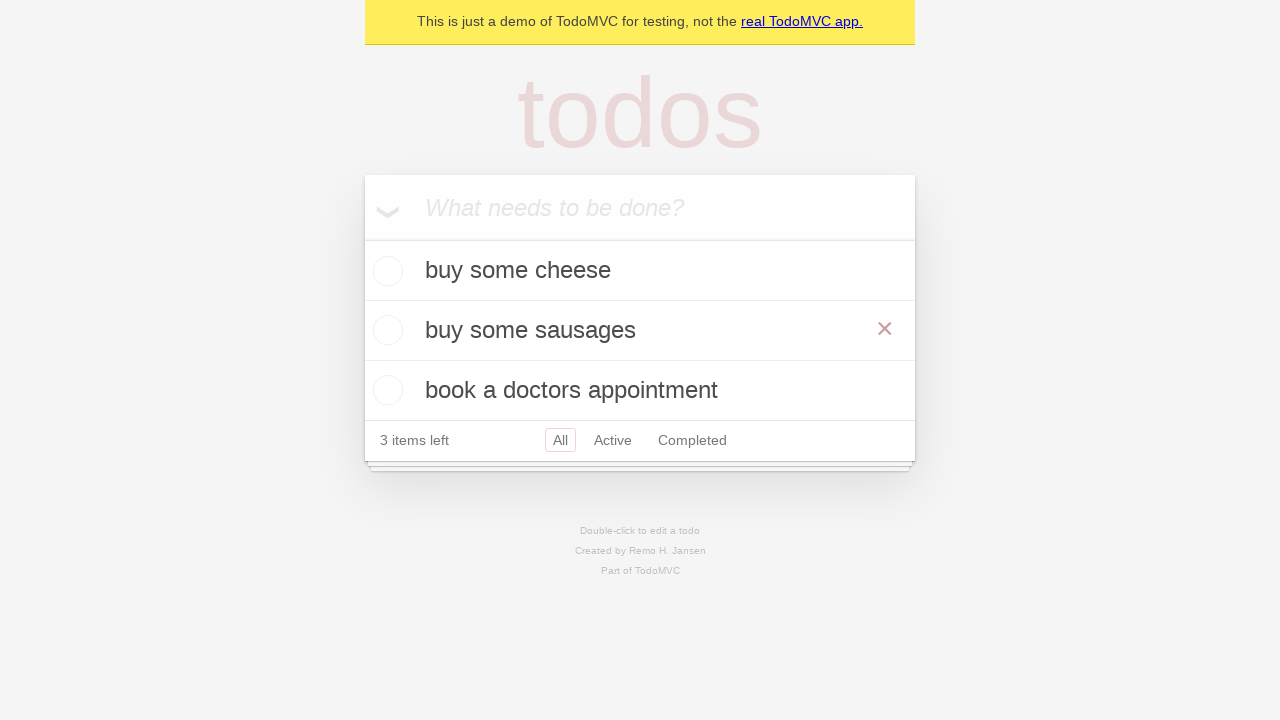

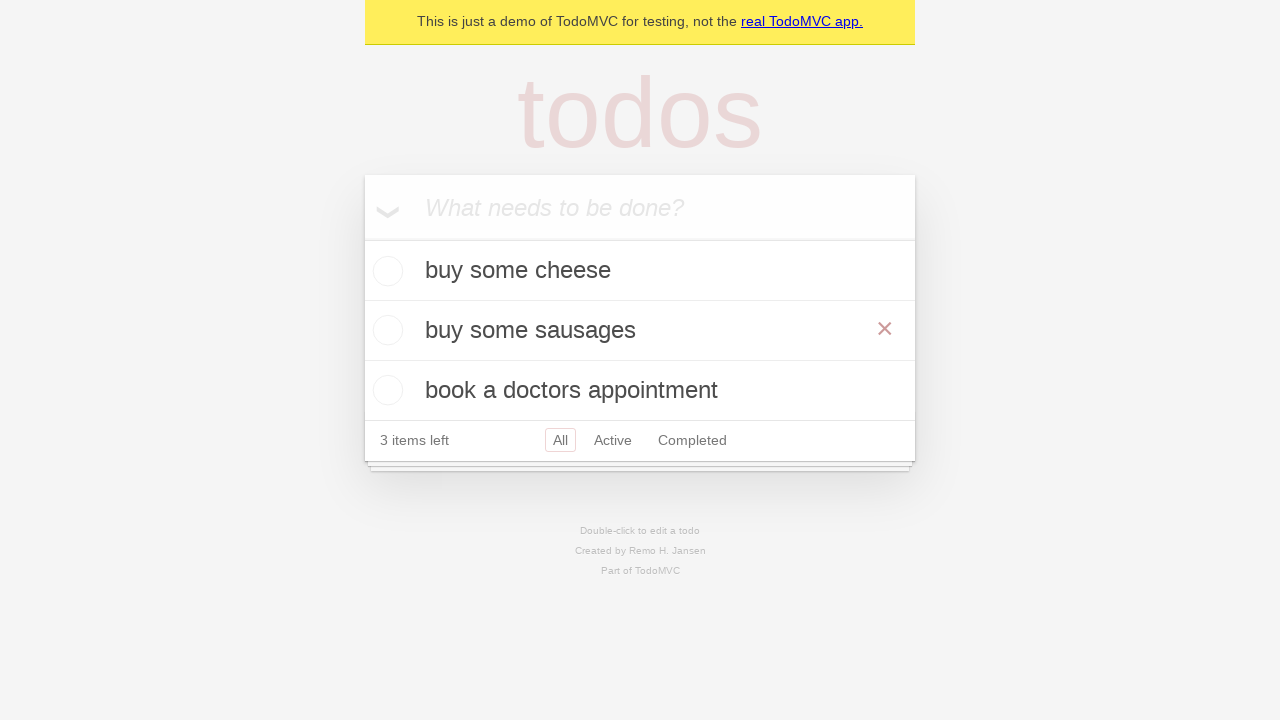